Tests clicking the adder button with implicit wait configured to allow time for the dynamic element to appear

Starting URL: https://www.selenium.dev/selenium/web/dynamic.html

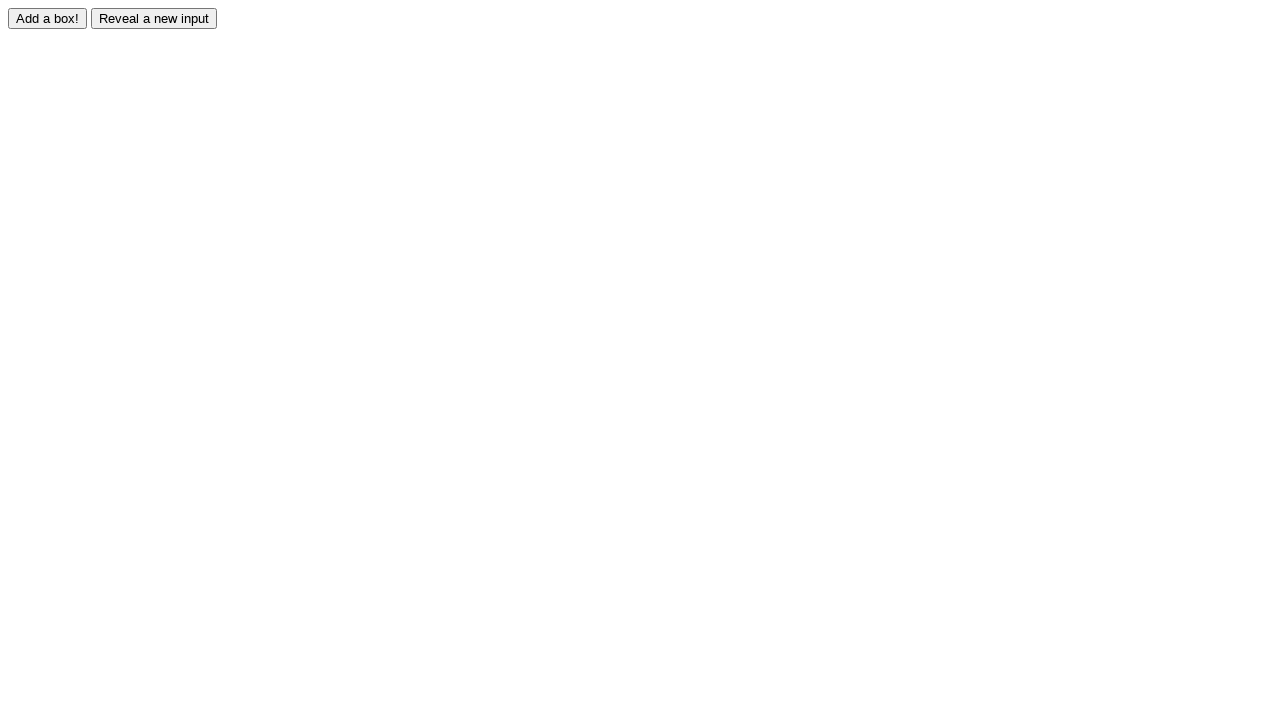

Set default timeout to 2000ms for implicit wait
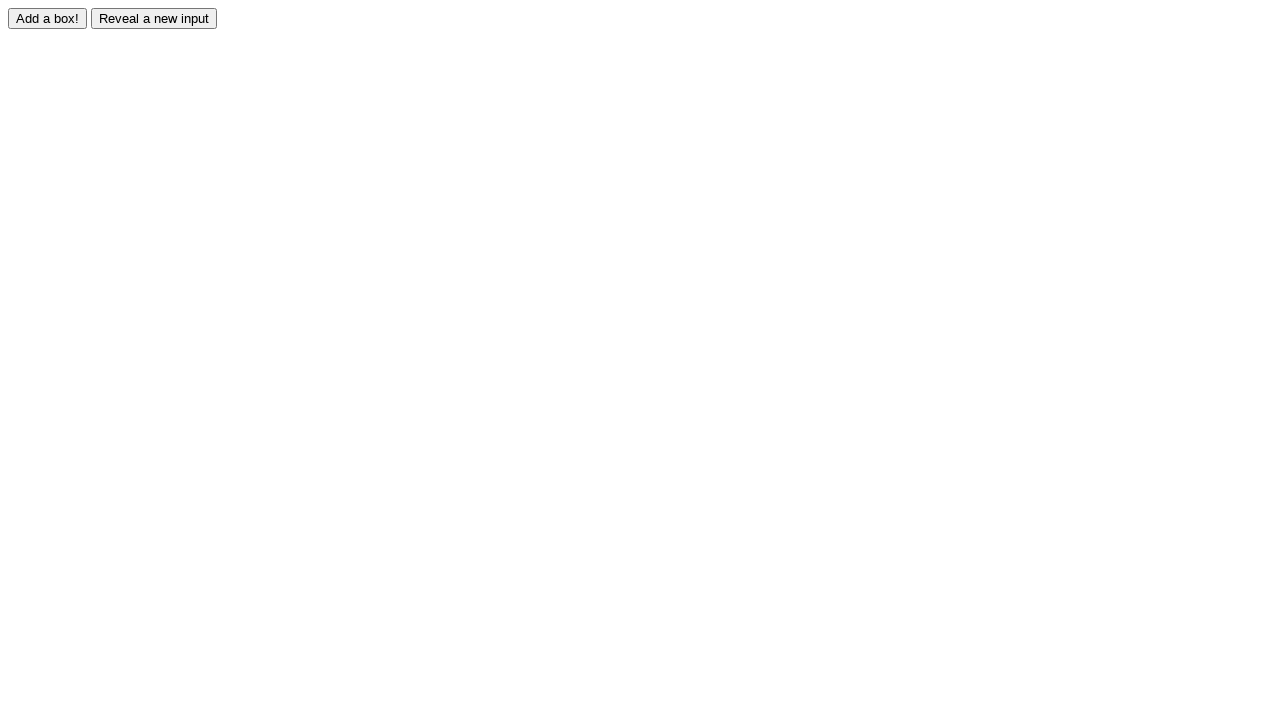

Clicked the adder button at (48, 18) on #adder
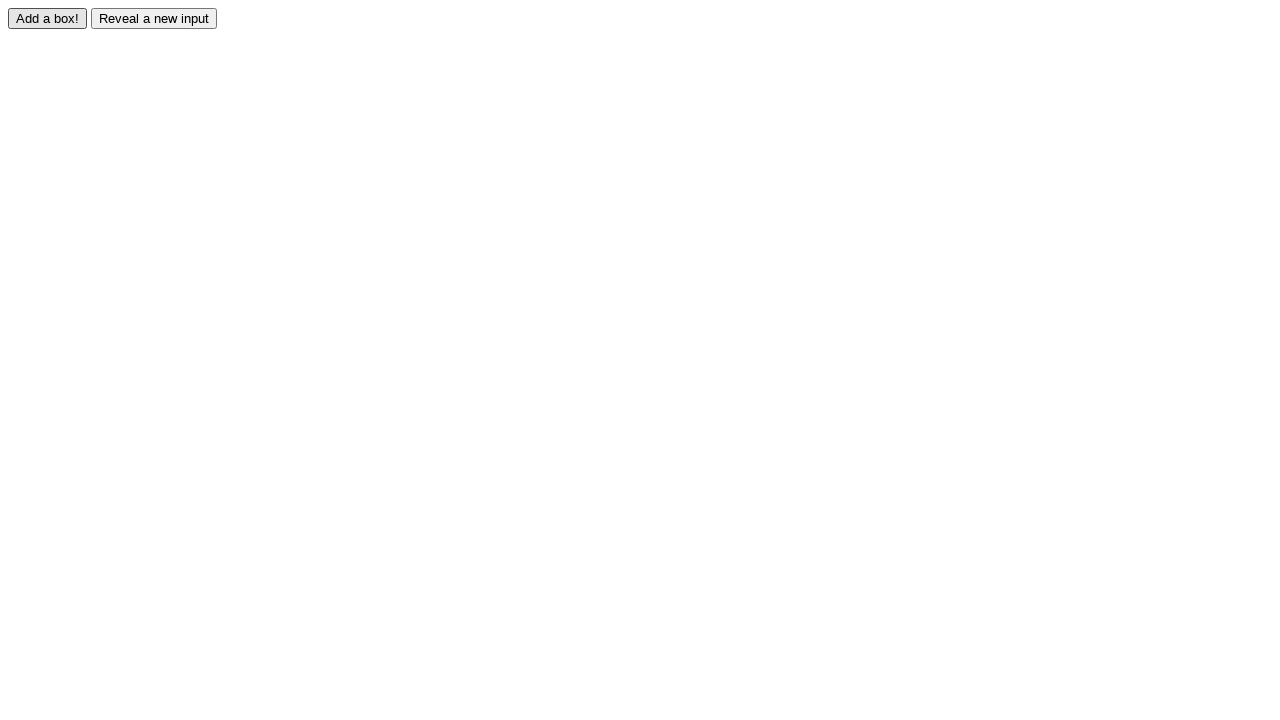

Located the newly added element with id 'box0'
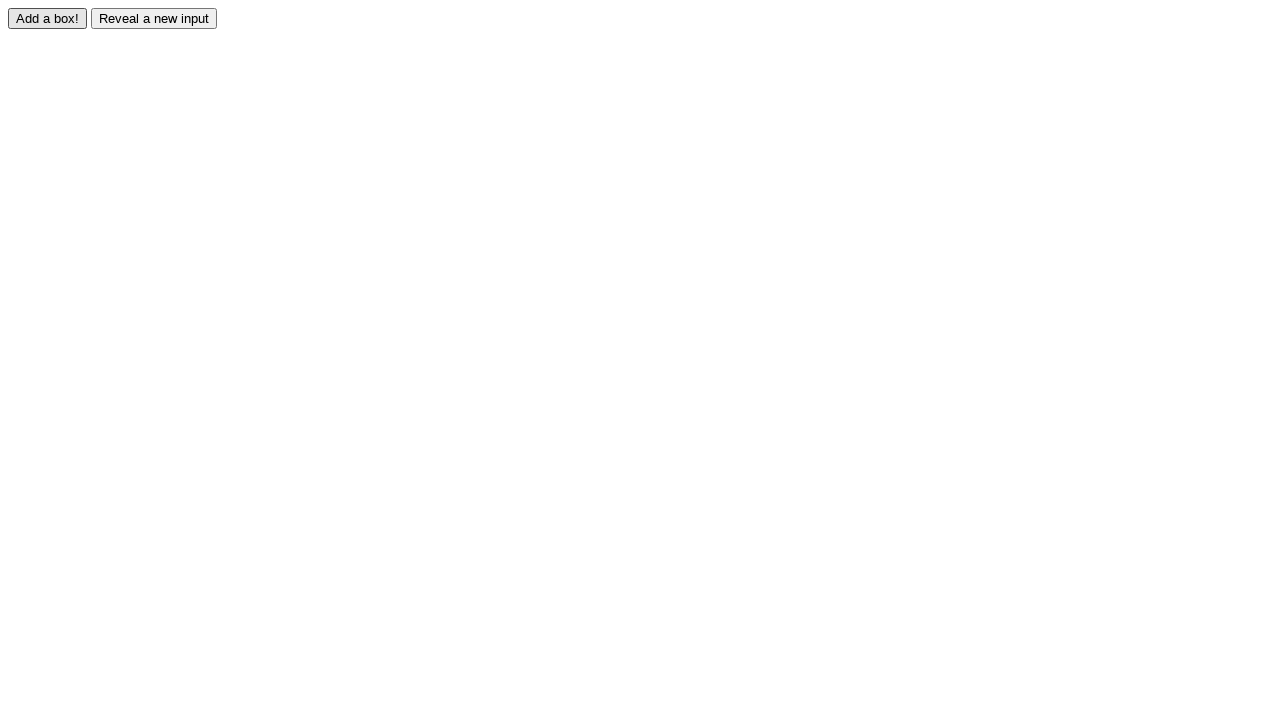

Waited for the added element to be visible
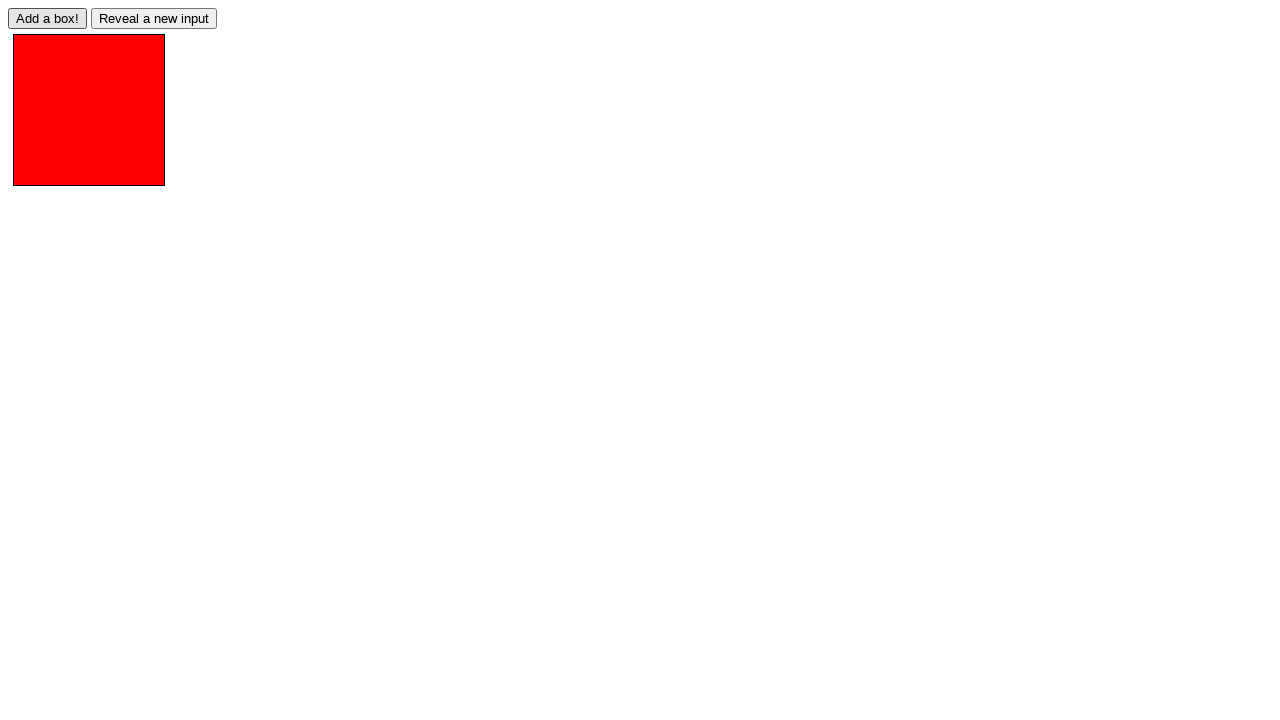

Verified that the added element has class 'redbox'
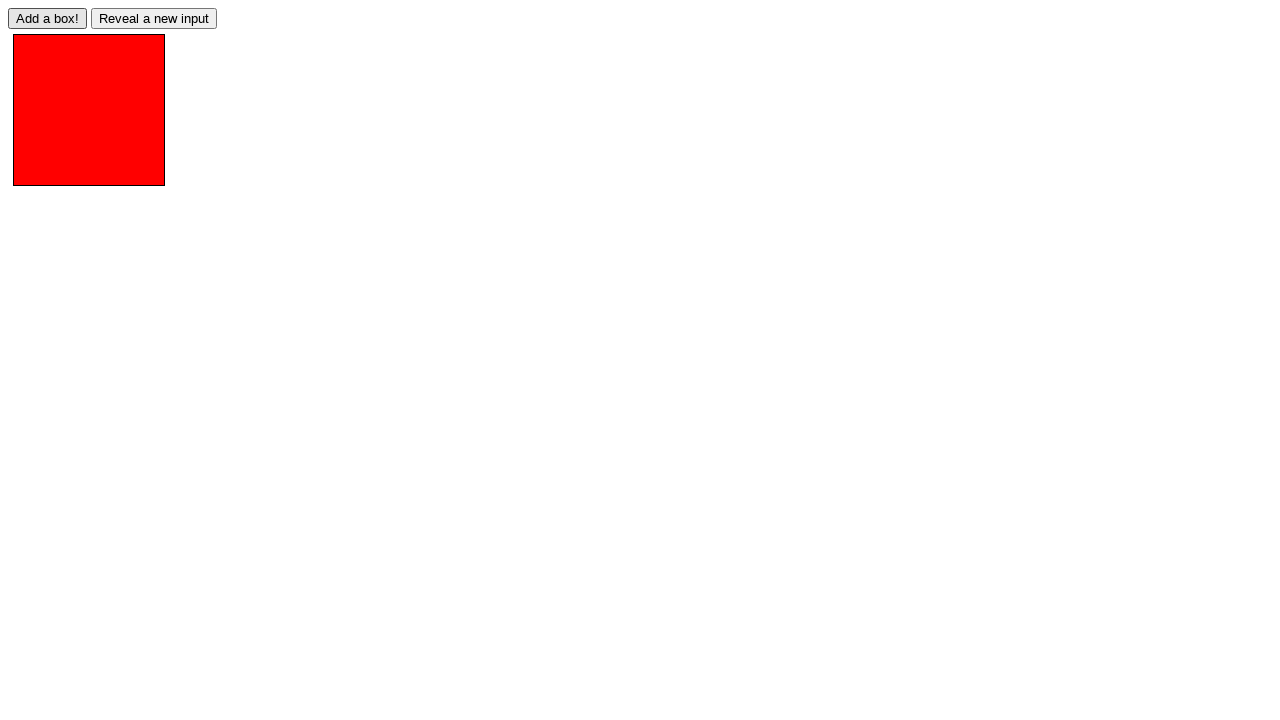

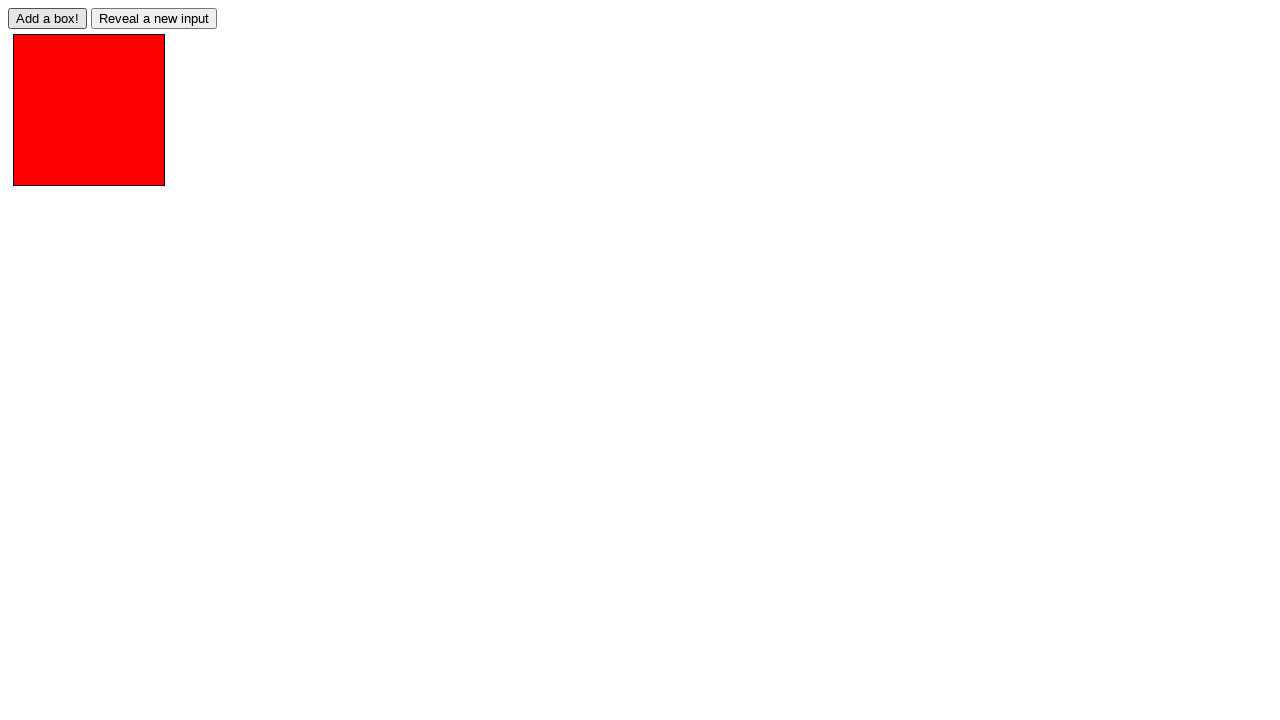